Tests element display status by checking if various form elements are displayed and interacting with them accordingly

Starting URL: https://automationfc.github.io/basic-form/index.html

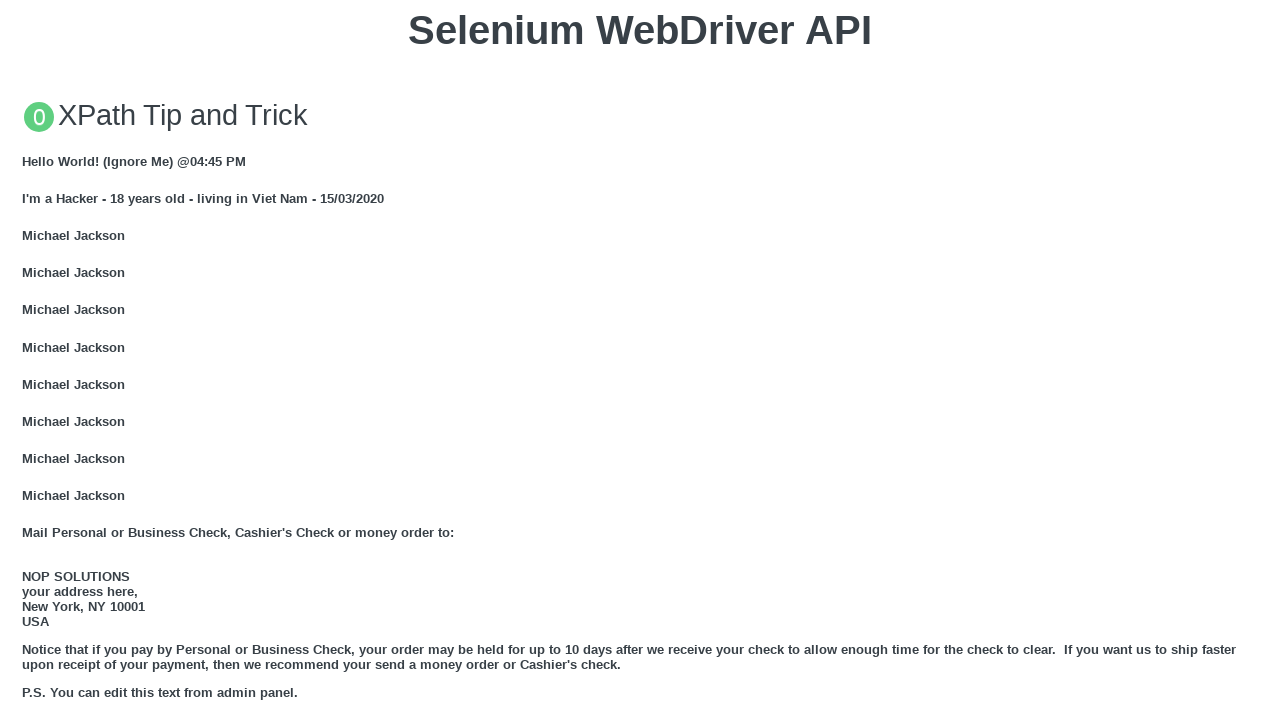

Email input field is visible
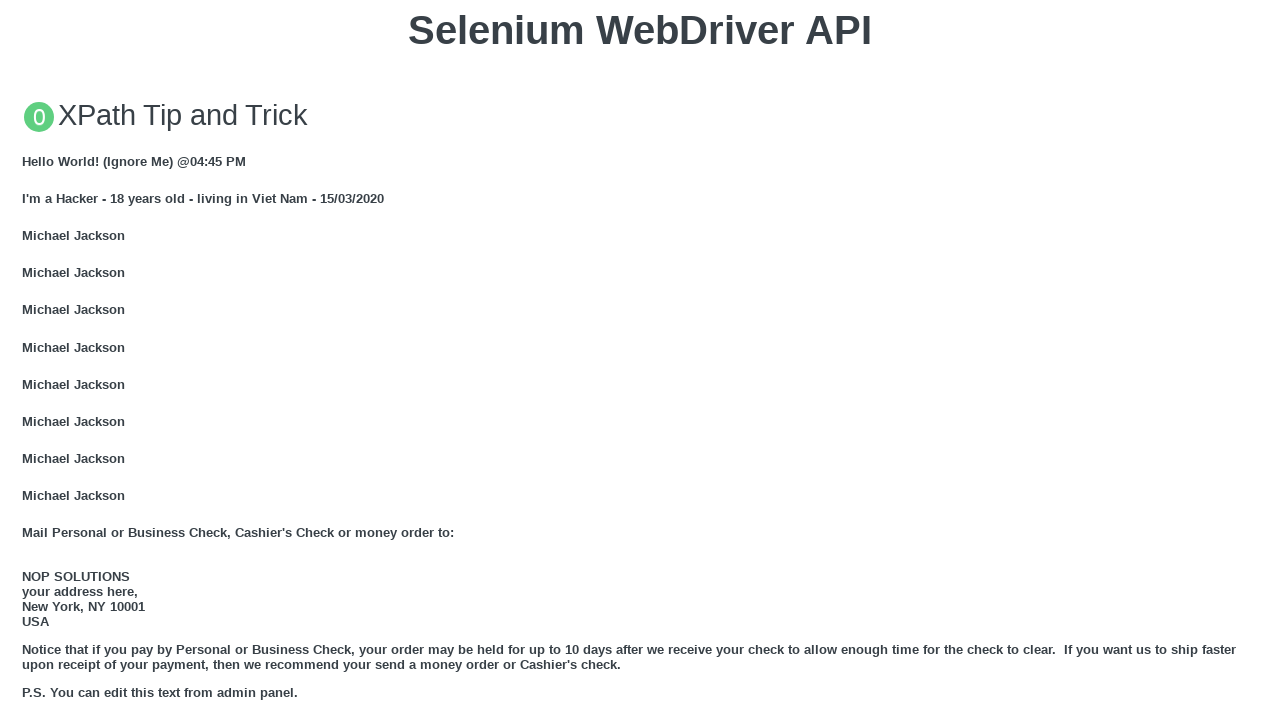

Filled email field with 'Automation Testing' on //input[@id='mail']
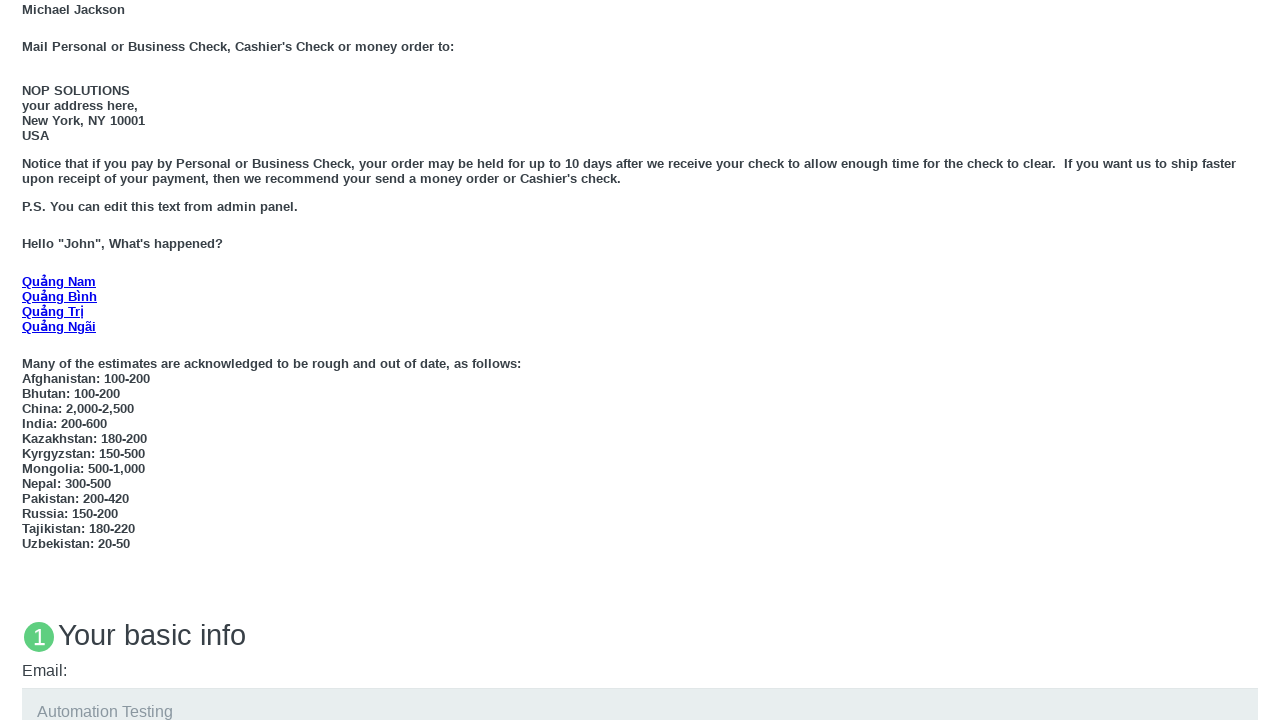

Under 18 checkbox is visible
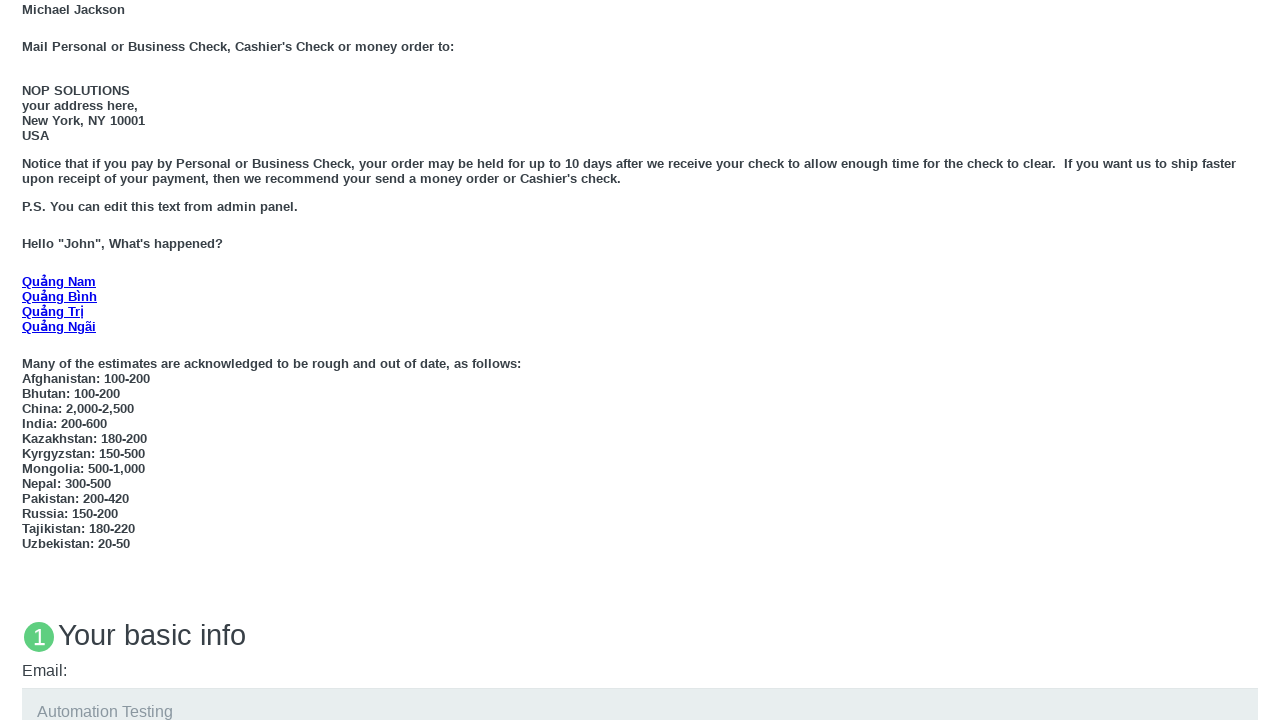

Clicked Under 18 checkbox at (28, 360) on xpath=//input[@id='under_18']
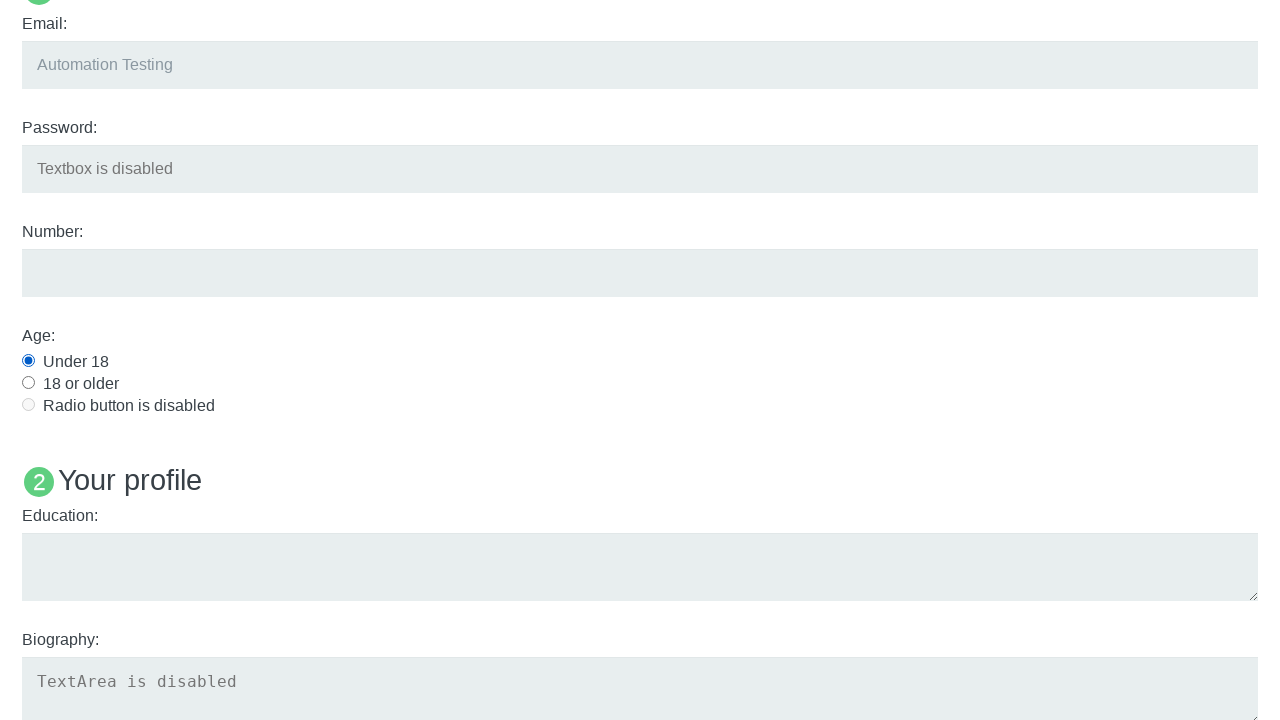

Education textarea field is visible
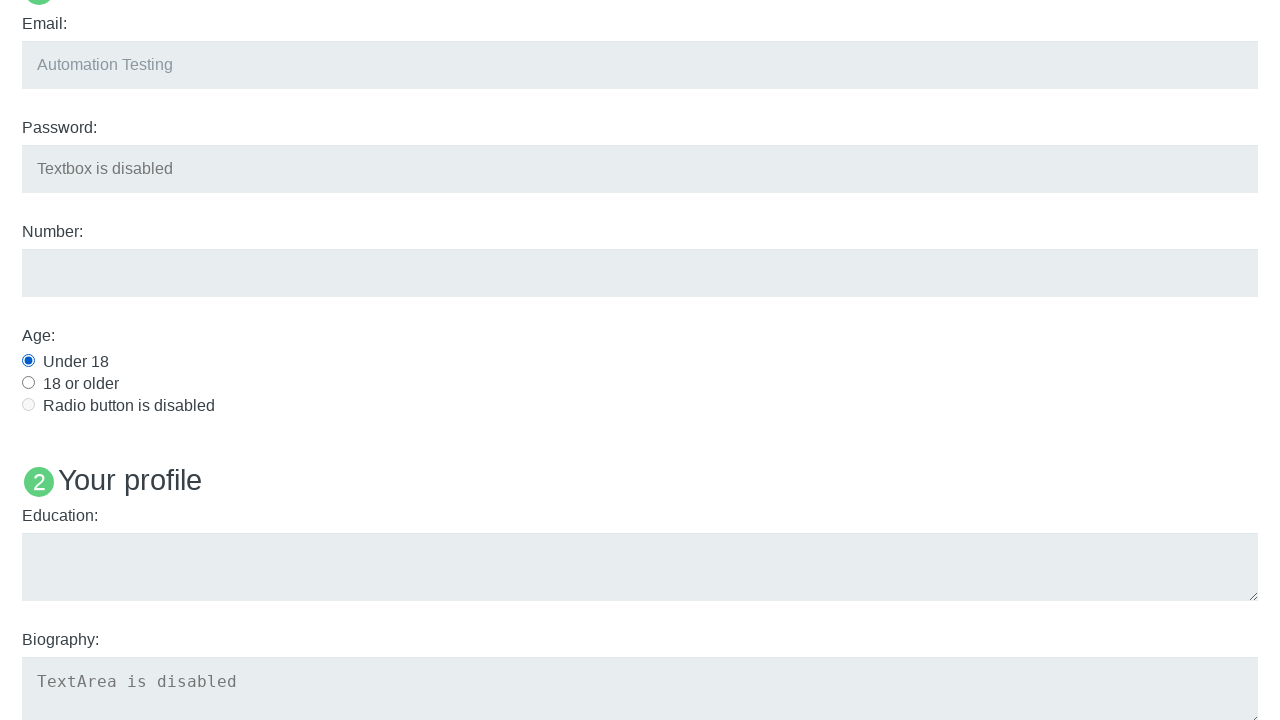

Filled education field with 'Automation Testing' on //textarea[@id='edu']
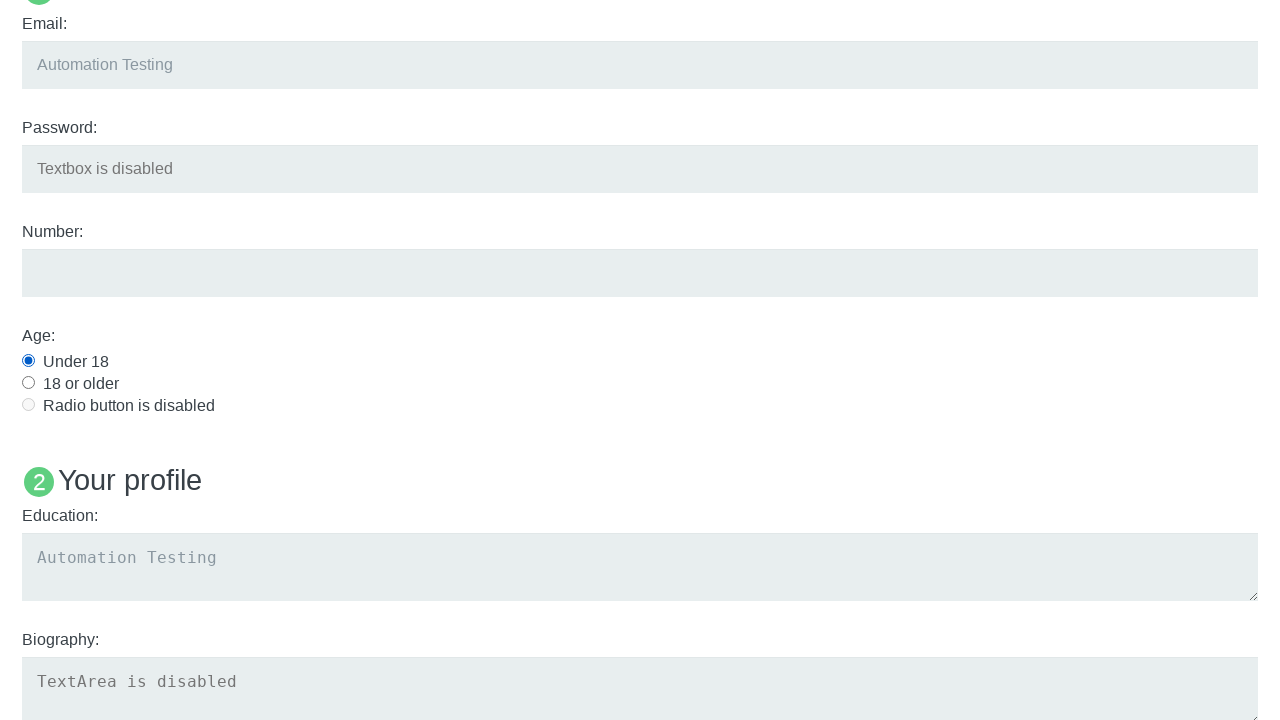

Checked visibility of User5 name element
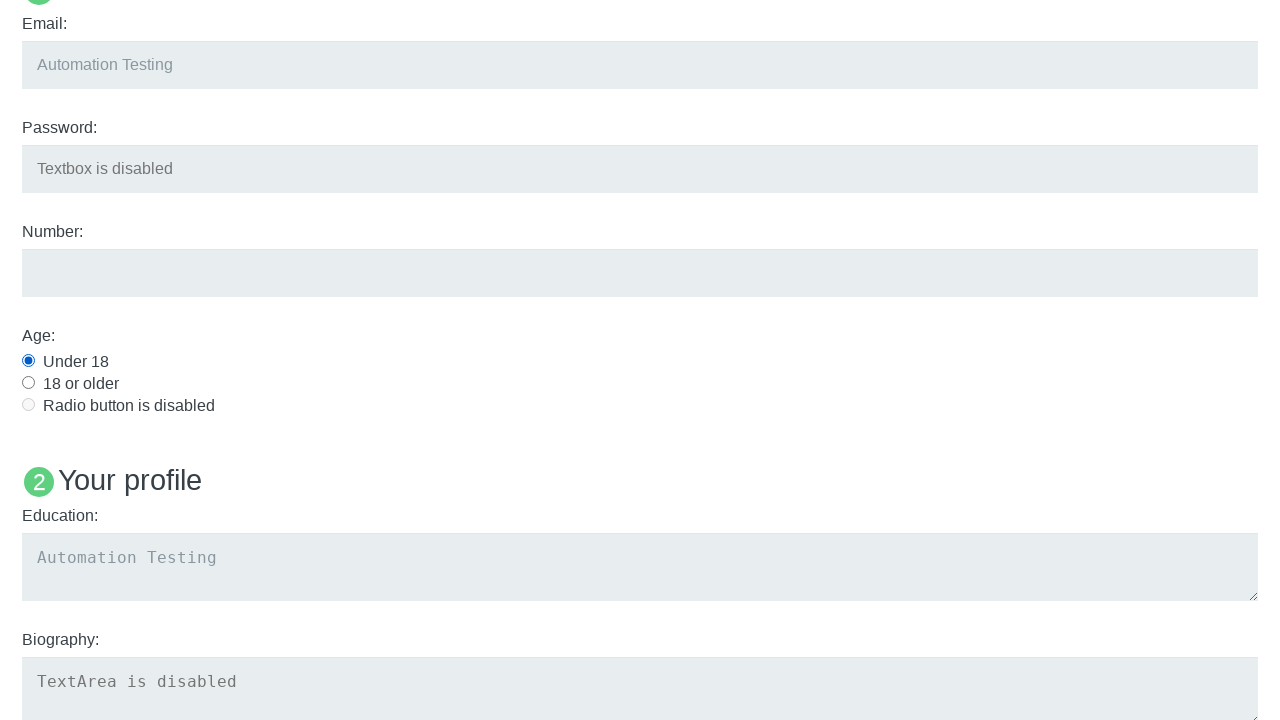

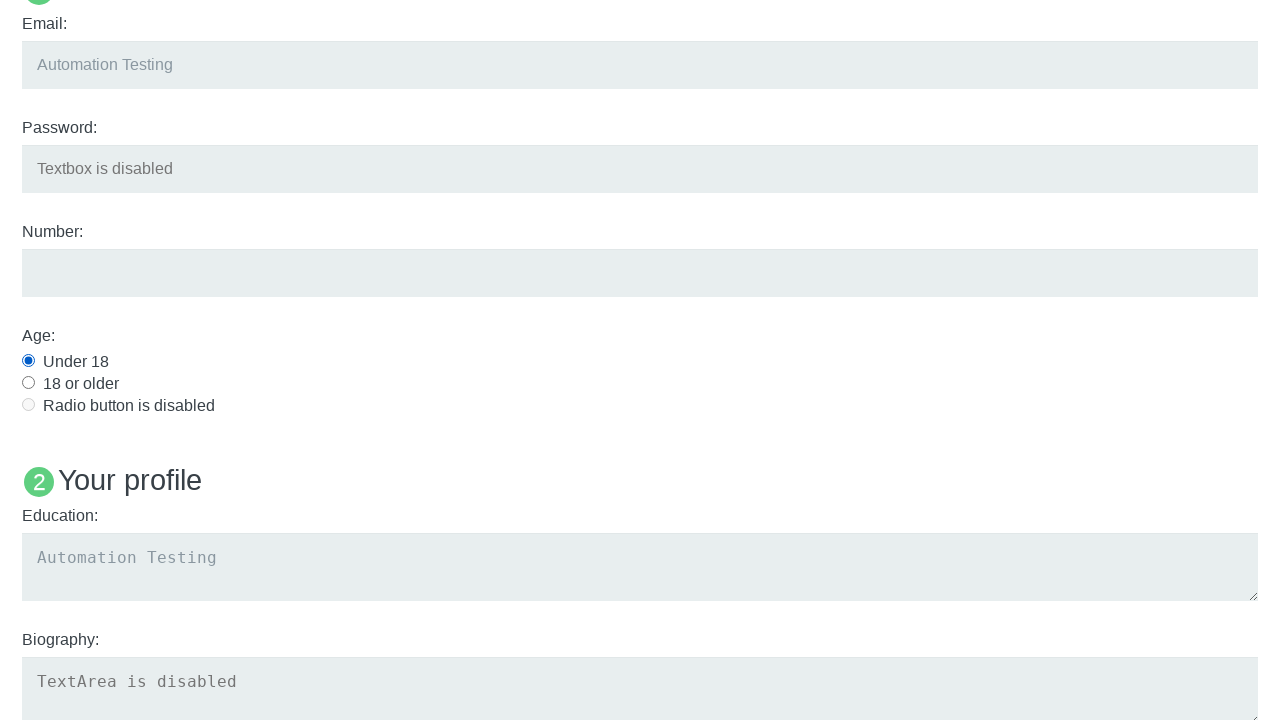